Tests mouse hover functionality by hovering over a navigation menu item to trigger dropdown or submenu display

Starting URL: http://demoqa.com/menu/

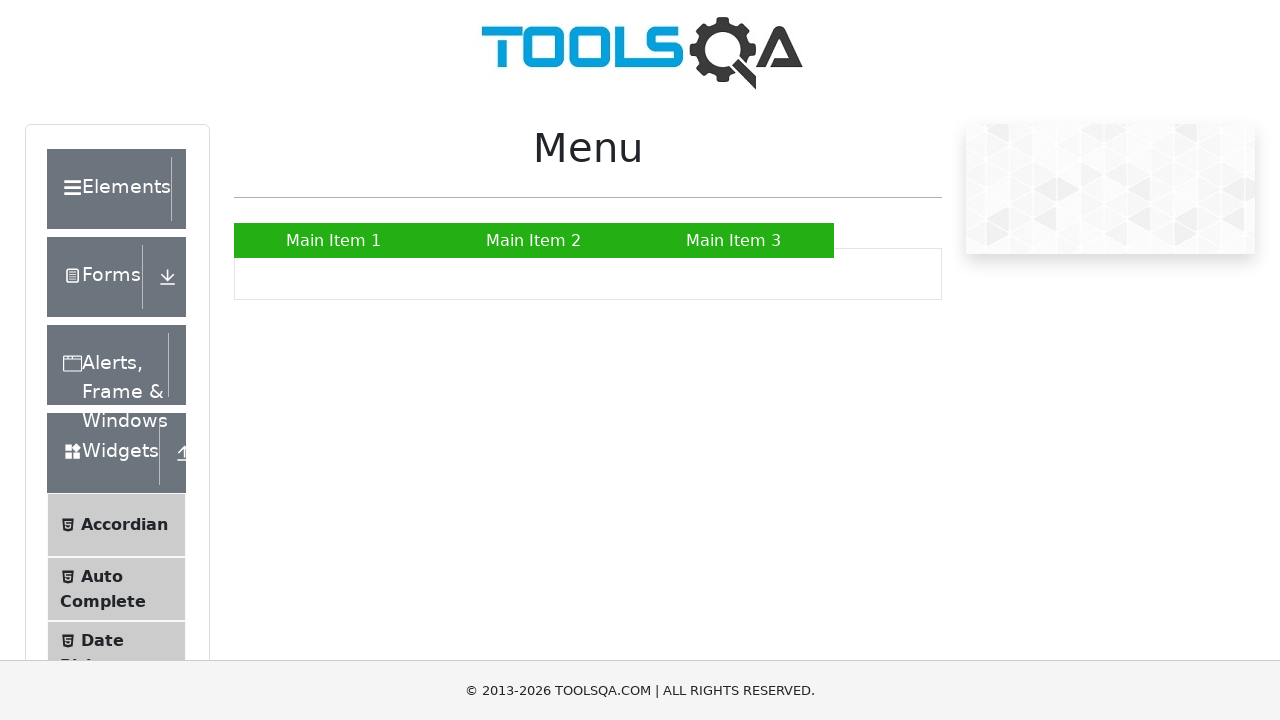

Waited for second navigation menu item to be visible
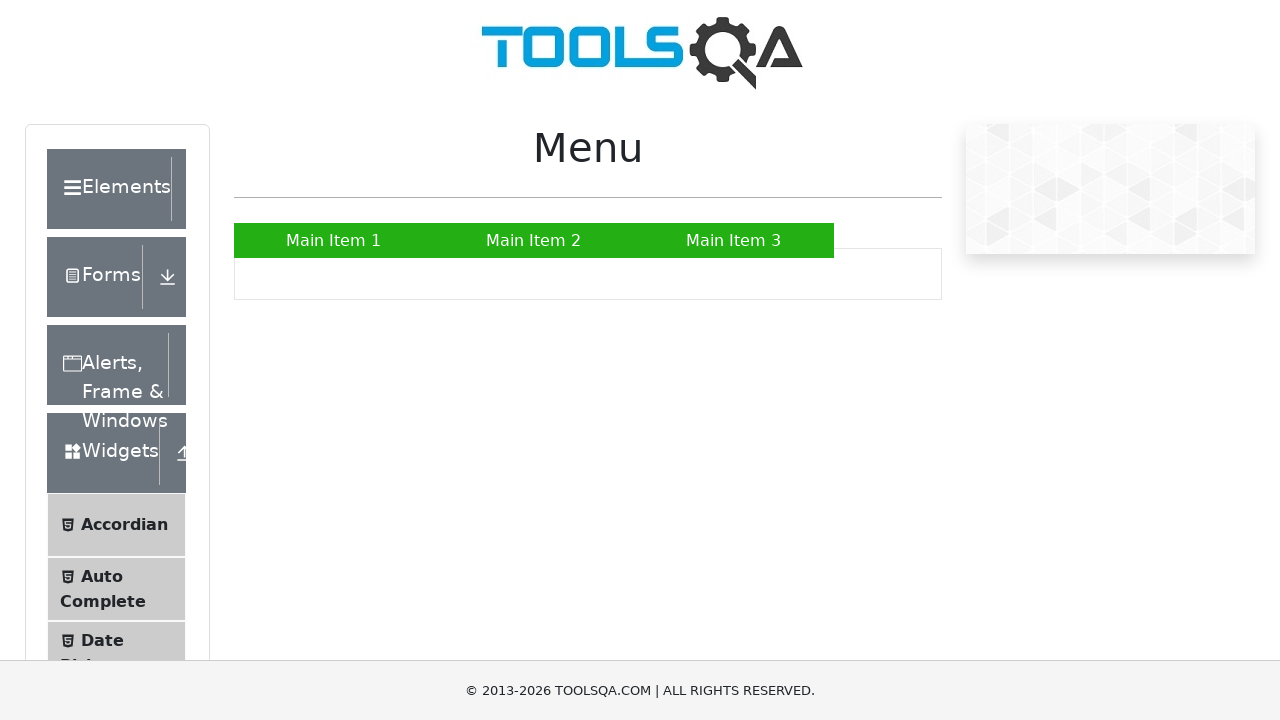

Hovered over second navigation menu item to trigger dropdown at (534, 240) on xpath=//*[@id="nav"]/li[2]/a
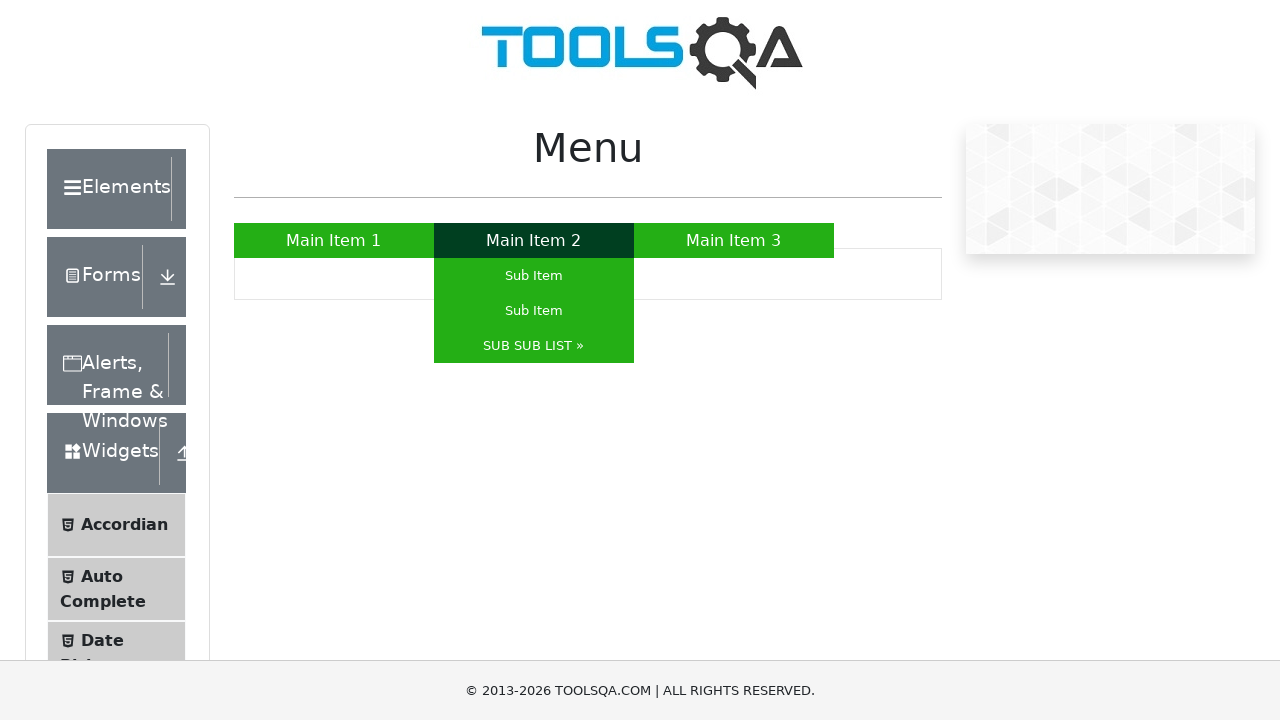

Waited 5 seconds to observe hover effect and submenu display
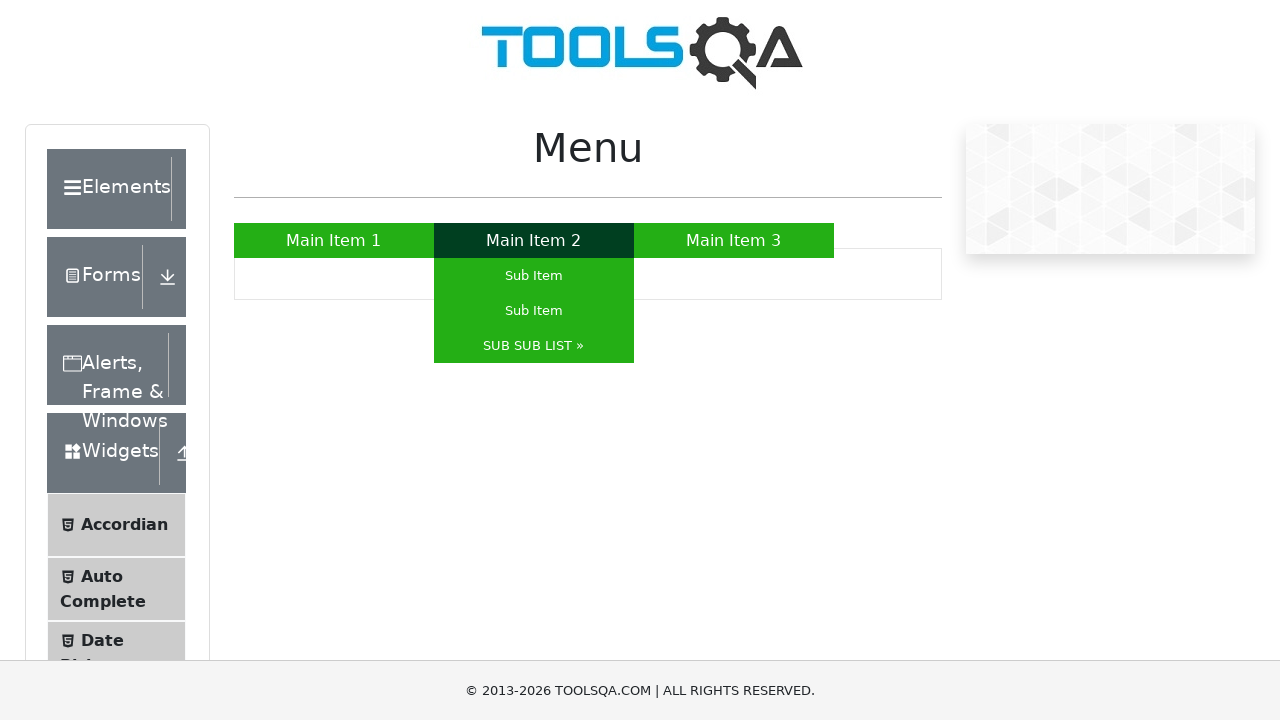

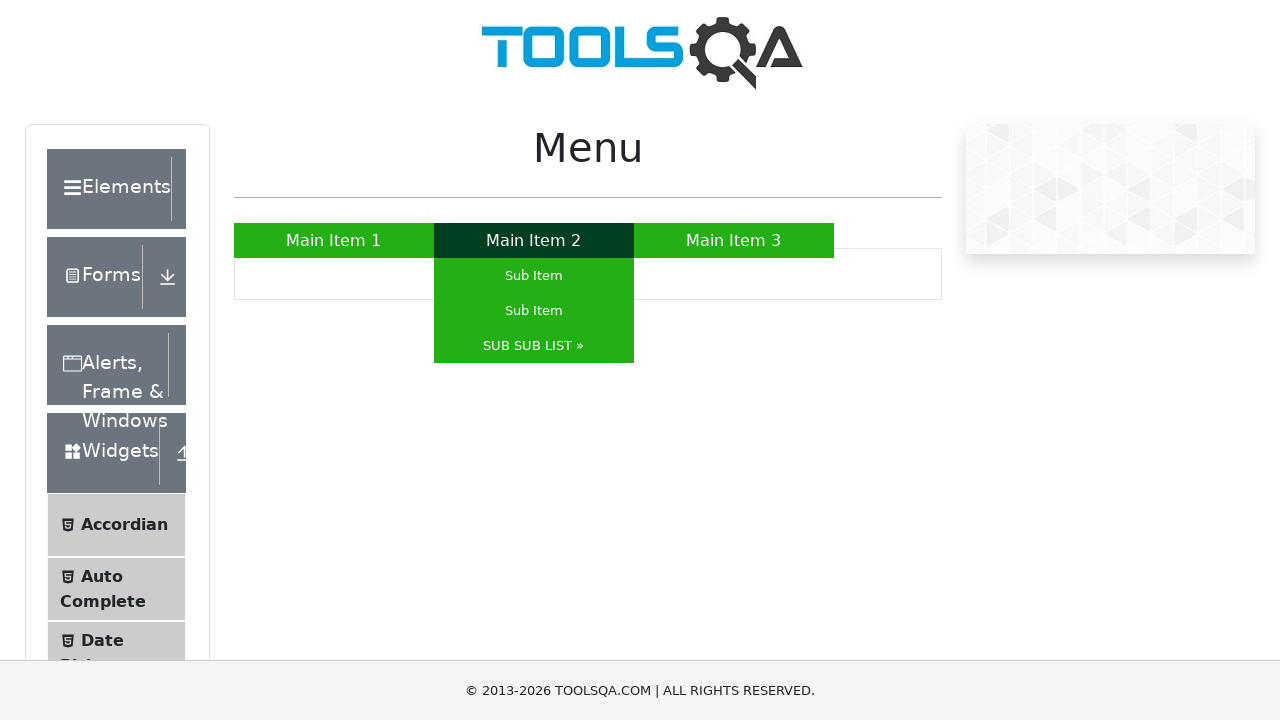